Tests that Clear completed button is hidden when there are no completed items

Starting URL: https://demo.playwright.dev/todomvc

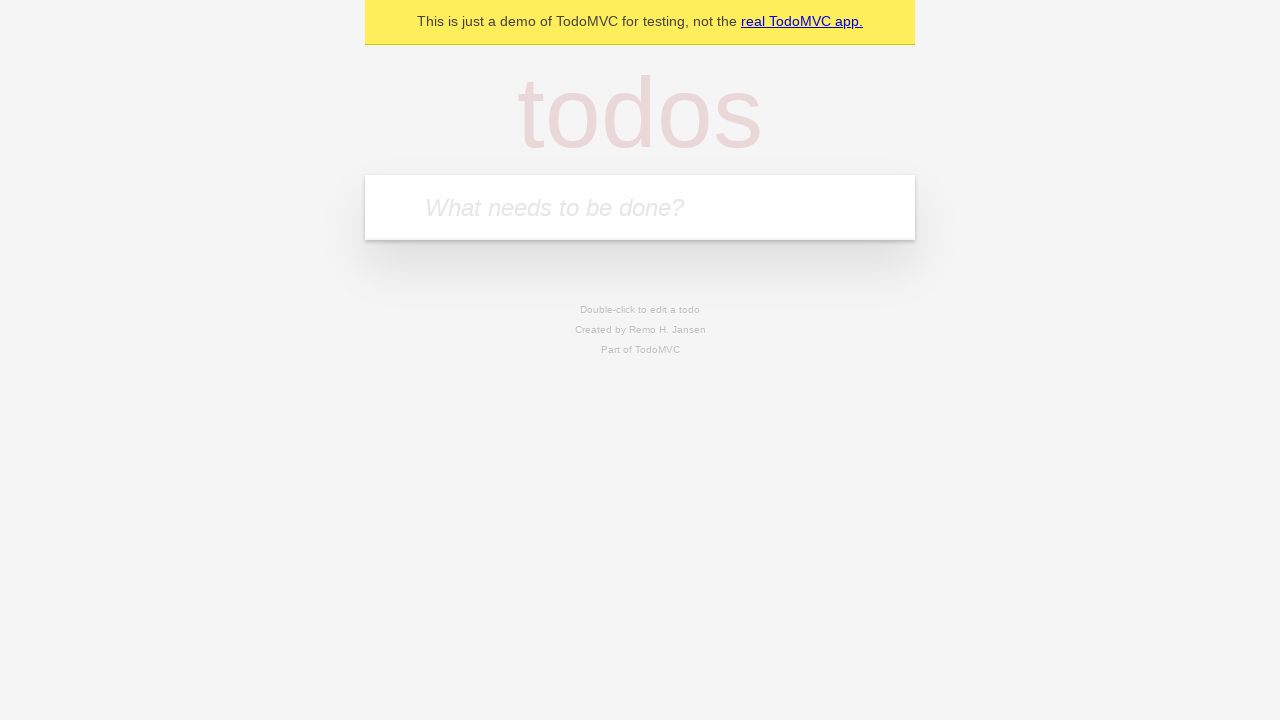

Located the 'What needs to be done?' input field
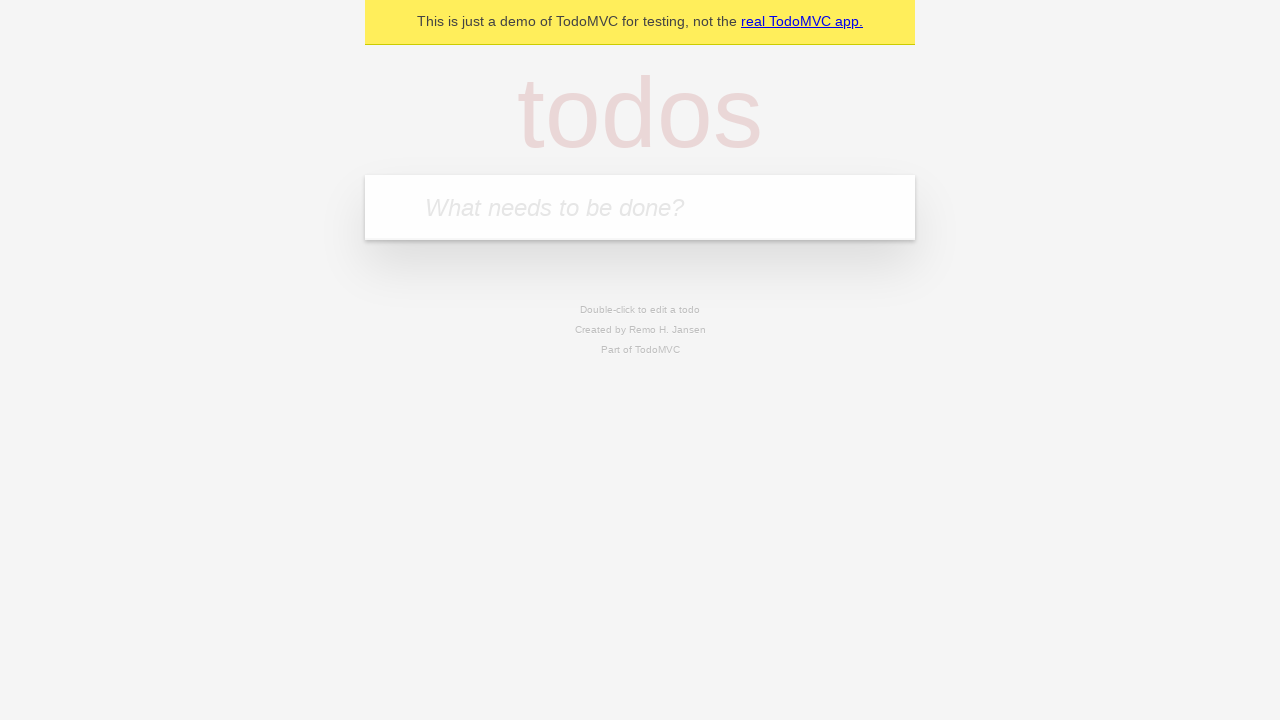

Filled todo input with 'buy some cheese' on internal:attr=[placeholder="What needs to be done?"i]
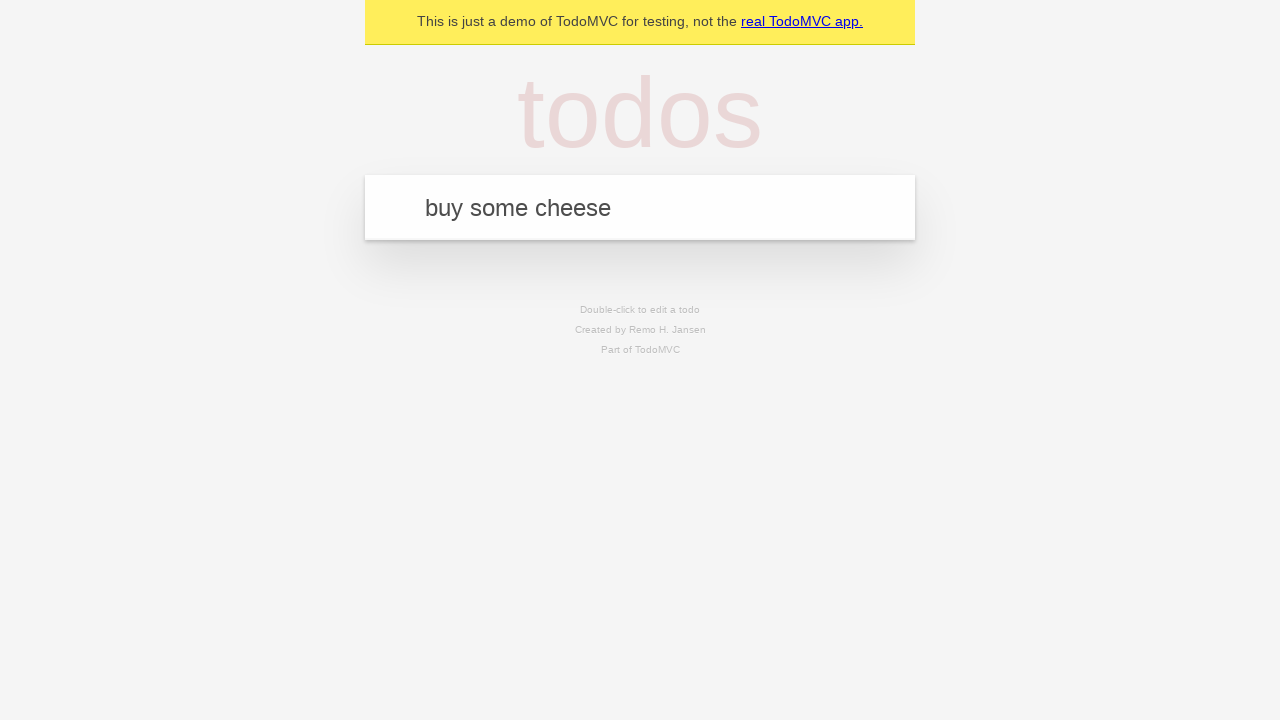

Pressed Enter to create first todo item on internal:attr=[placeholder="What needs to be done?"i]
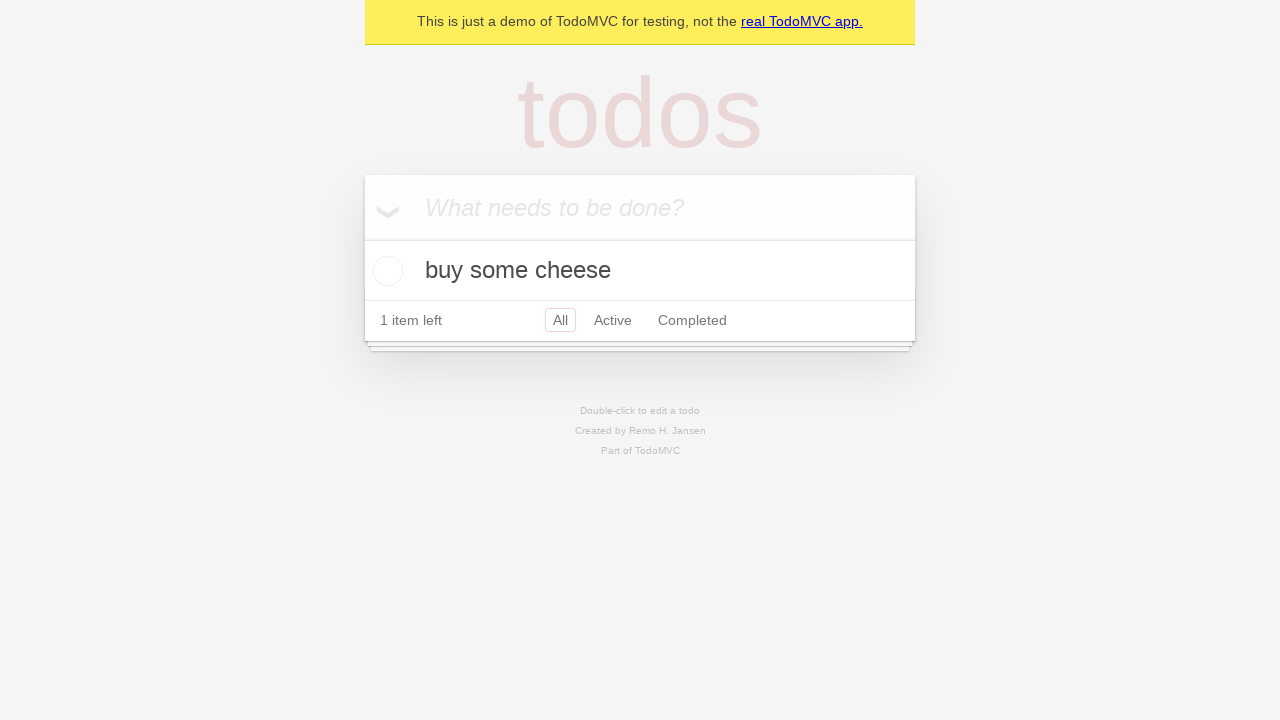

Filled todo input with 'feed the cat' on internal:attr=[placeholder="What needs to be done?"i]
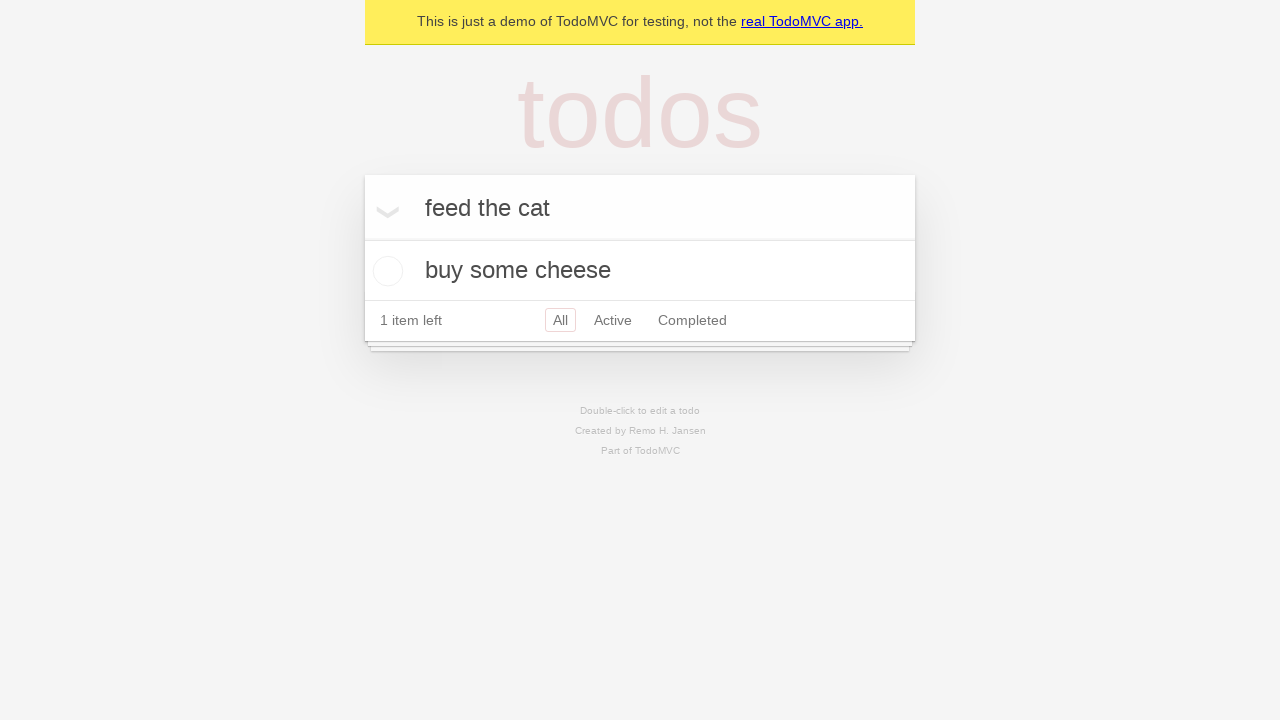

Pressed Enter to create second todo item on internal:attr=[placeholder="What needs to be done?"i]
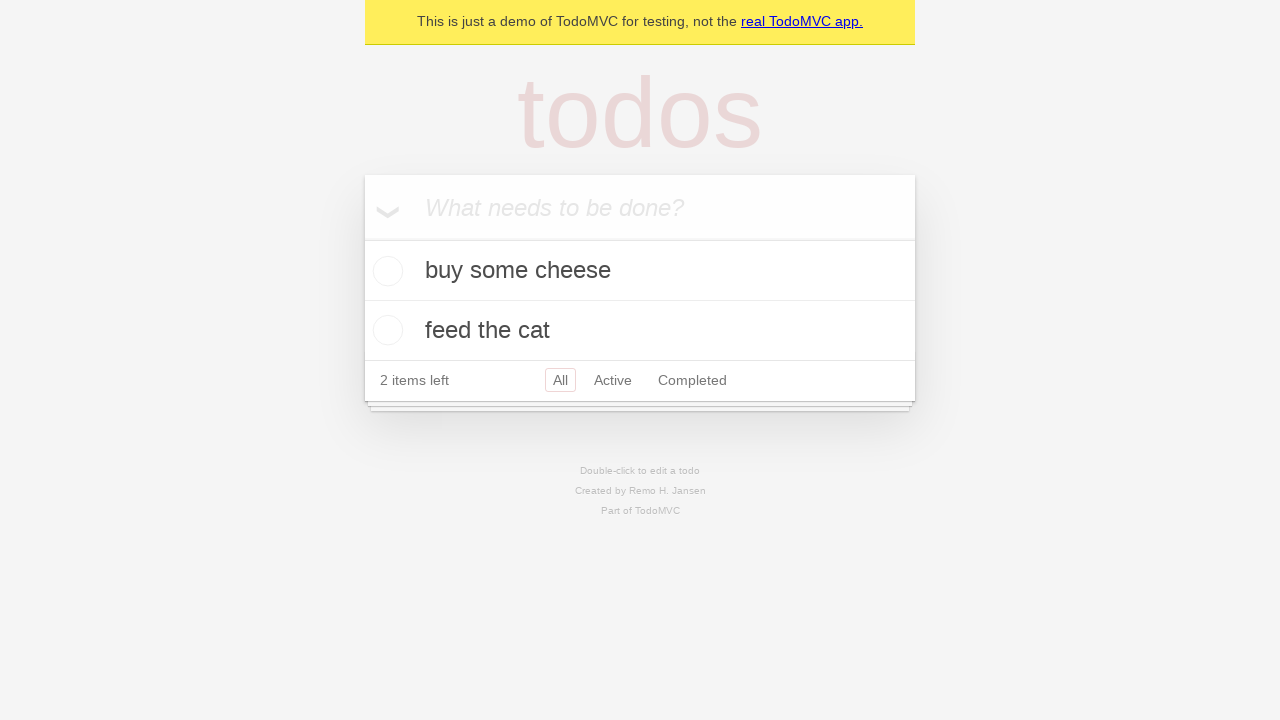

Filled todo input with 'book a doctors appointment' on internal:attr=[placeholder="What needs to be done?"i]
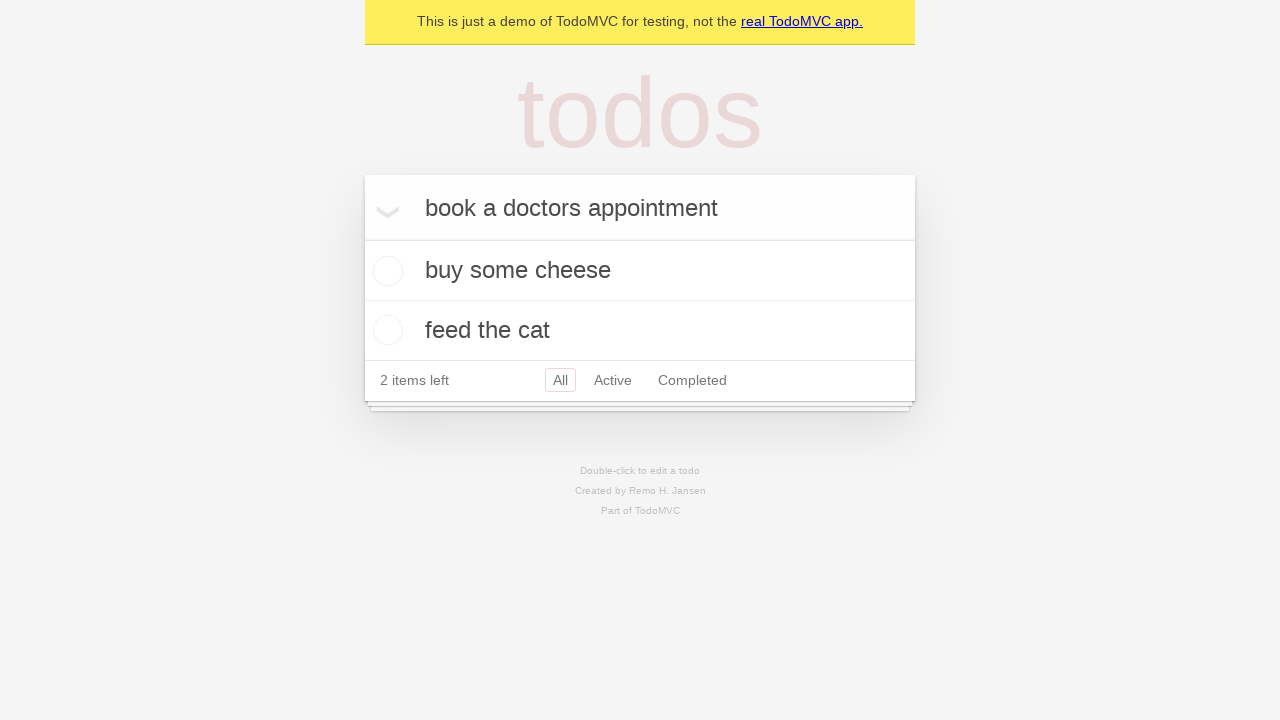

Pressed Enter to create third todo item on internal:attr=[placeholder="What needs to be done?"i]
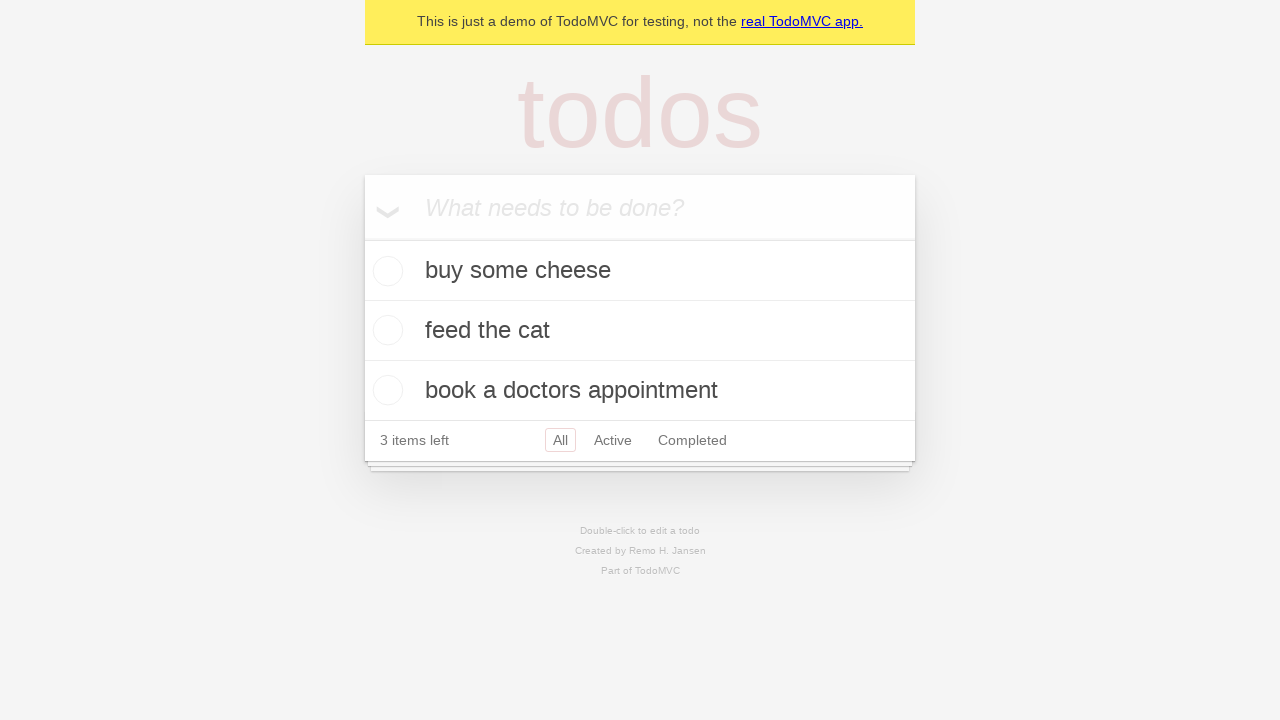

Checked the first todo item as completed at (385, 271) on .todo-list li .toggle >> nth=0
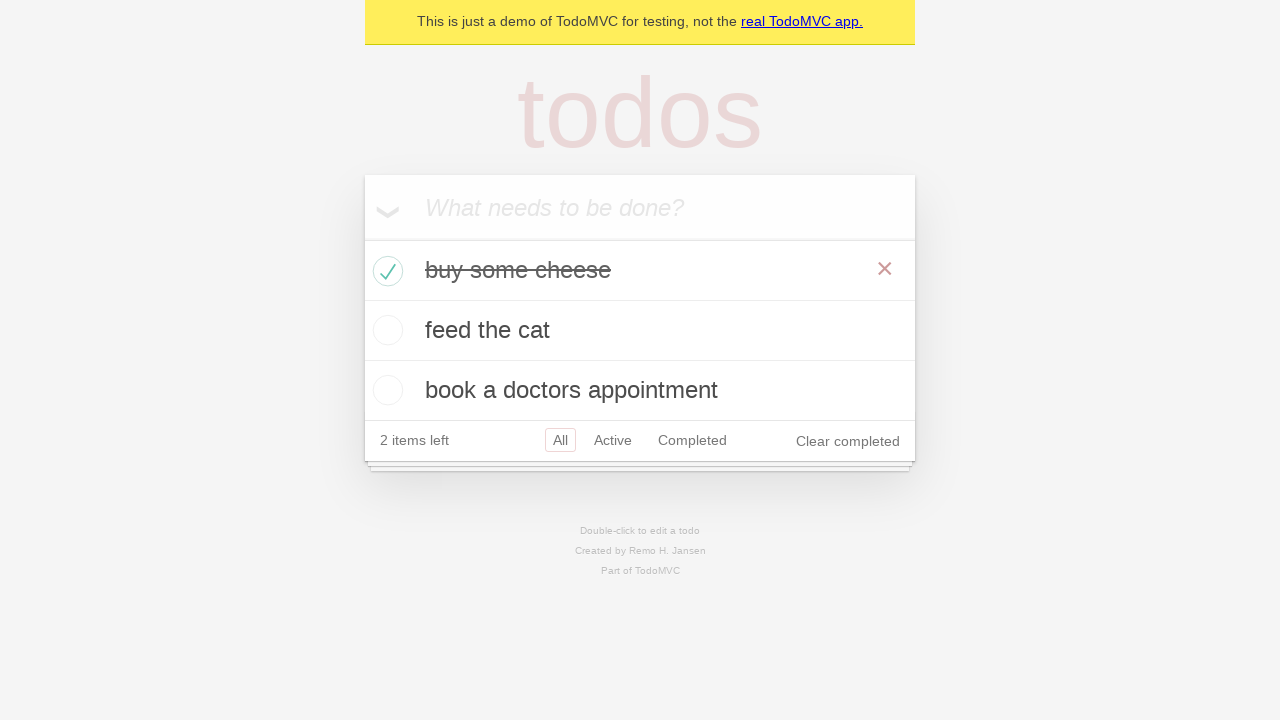

Clicked 'Clear completed' button to remove completed items at (848, 441) on internal:role=button[name="Clear completed"i]
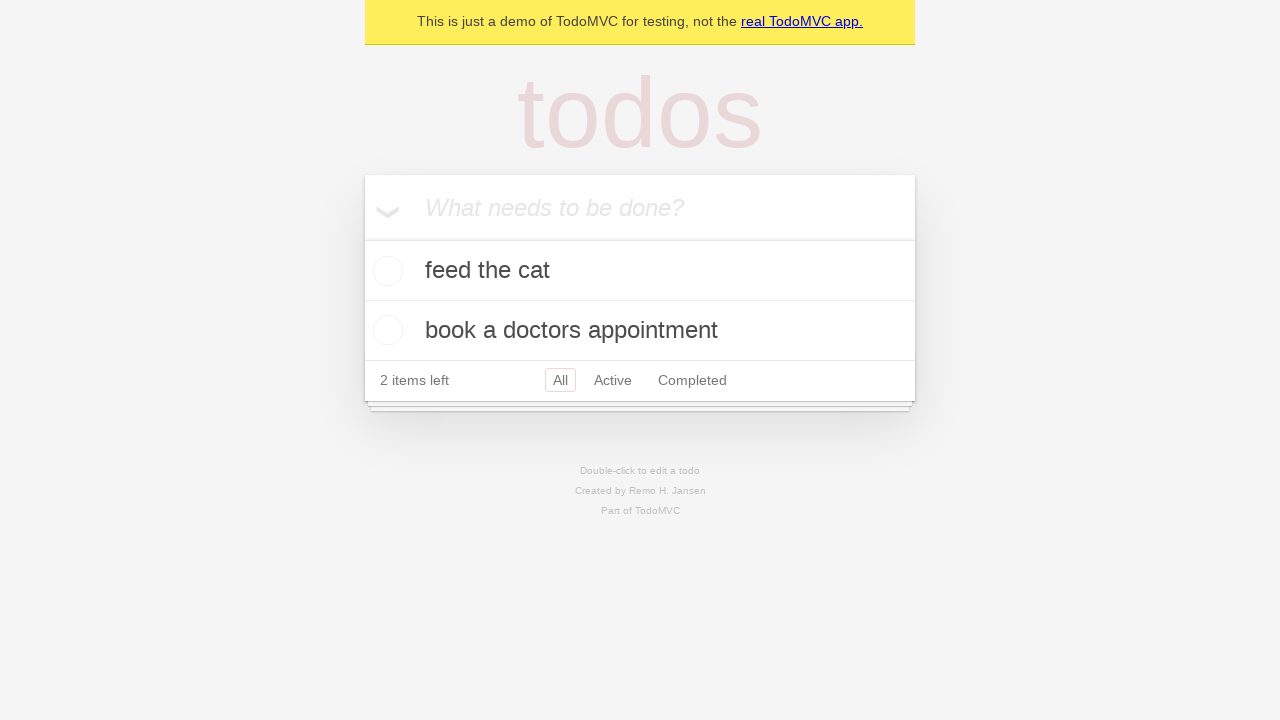

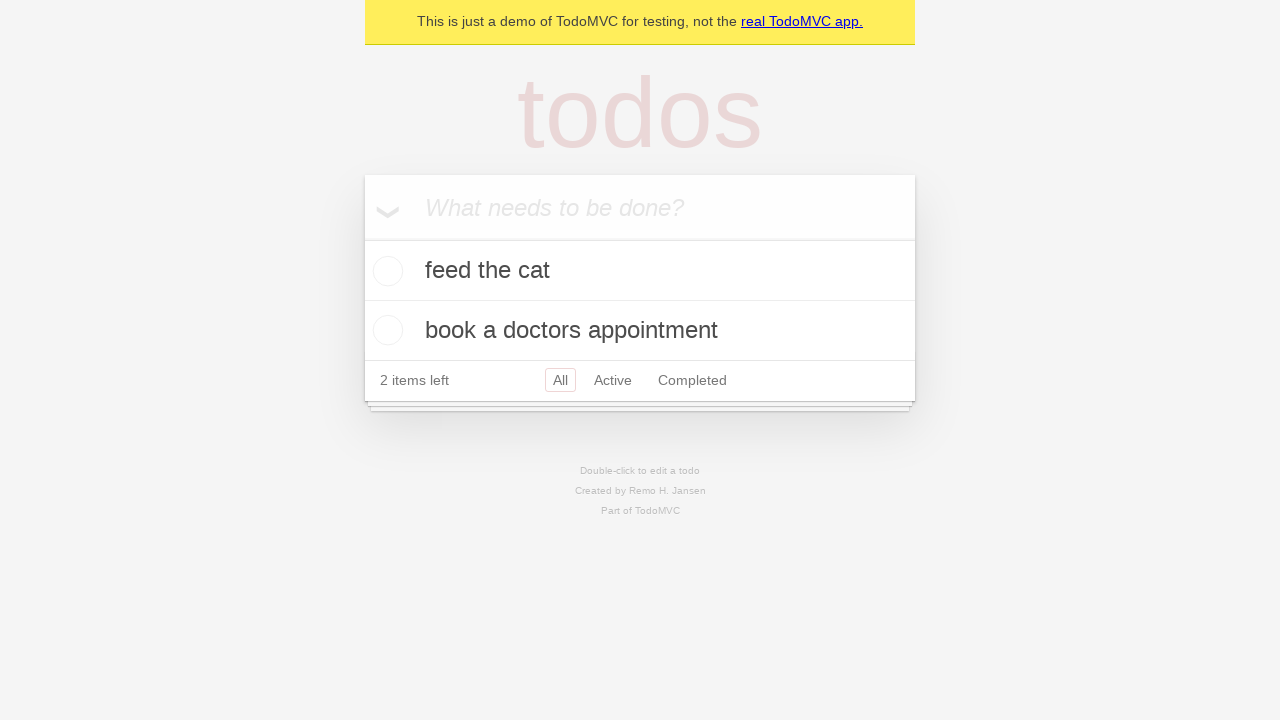